Tests dynamic controls functionality by verifying a text input's enabled state, clicking a button to enable it, and then entering text into the field.

Starting URL: https://training-support.net/webelements/dynamic-controls

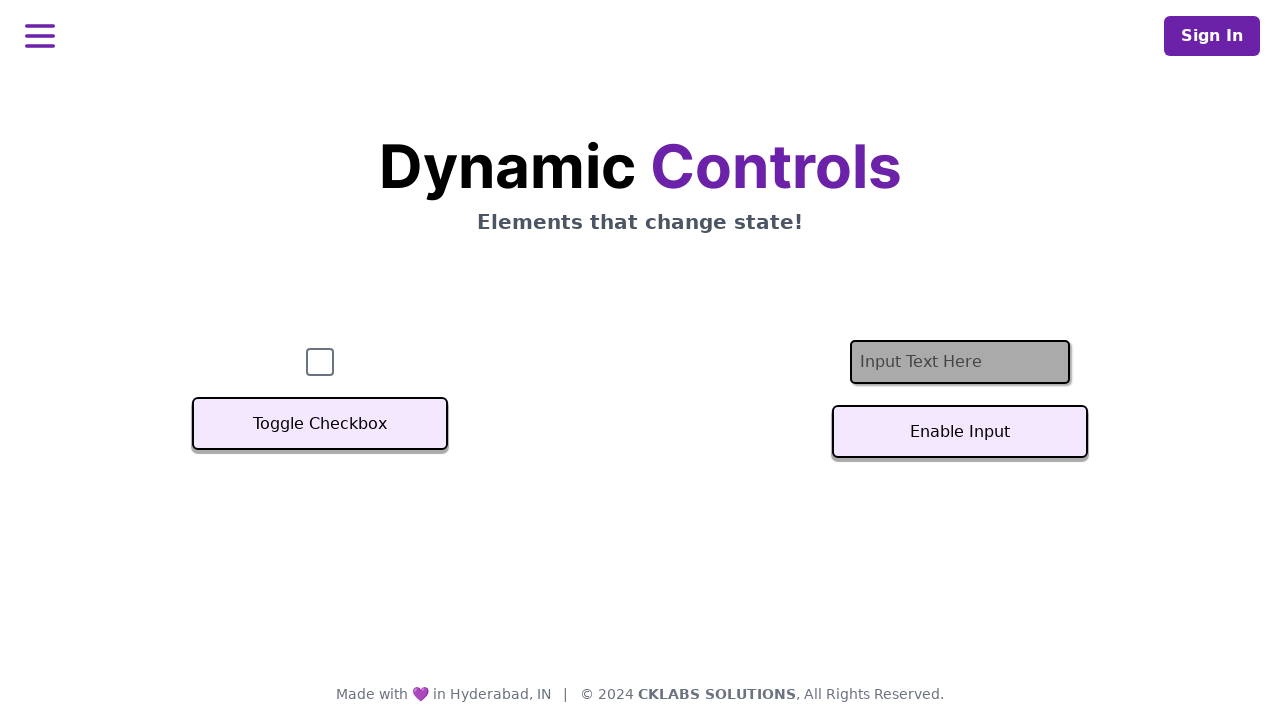

Located the text input element
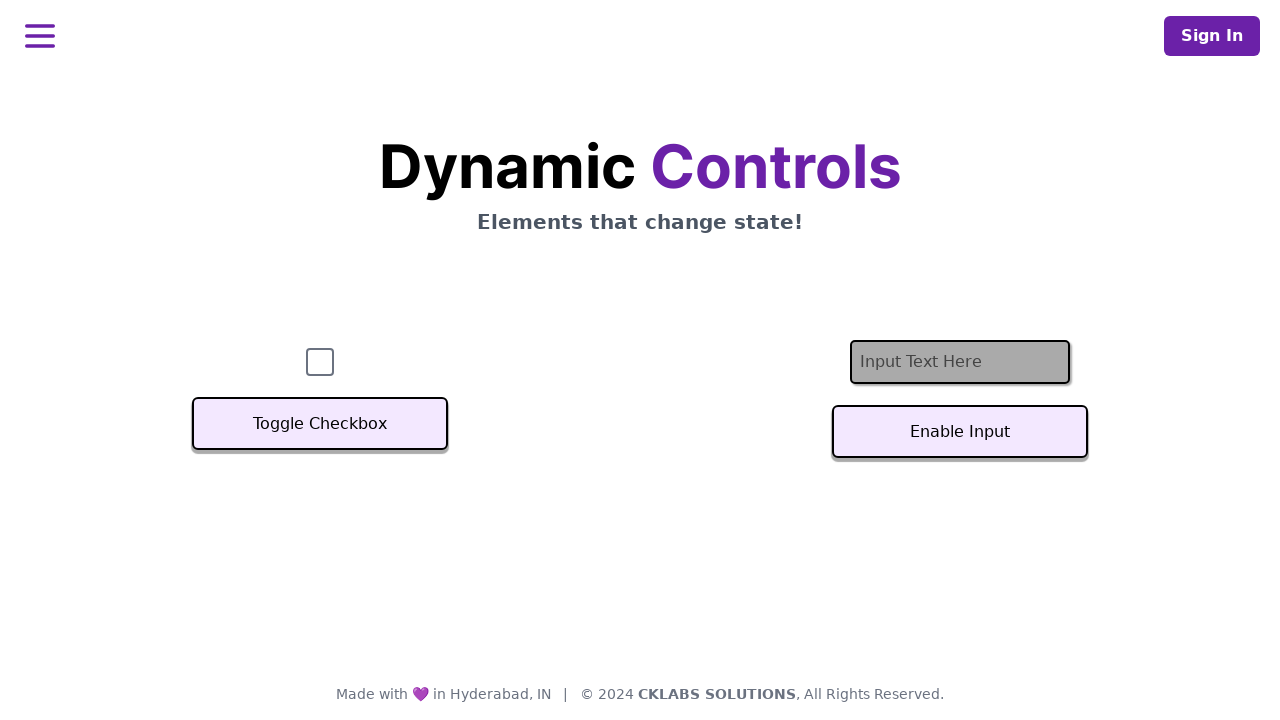

Clicked the button to enable text input at (960, 432) on #textInputButton
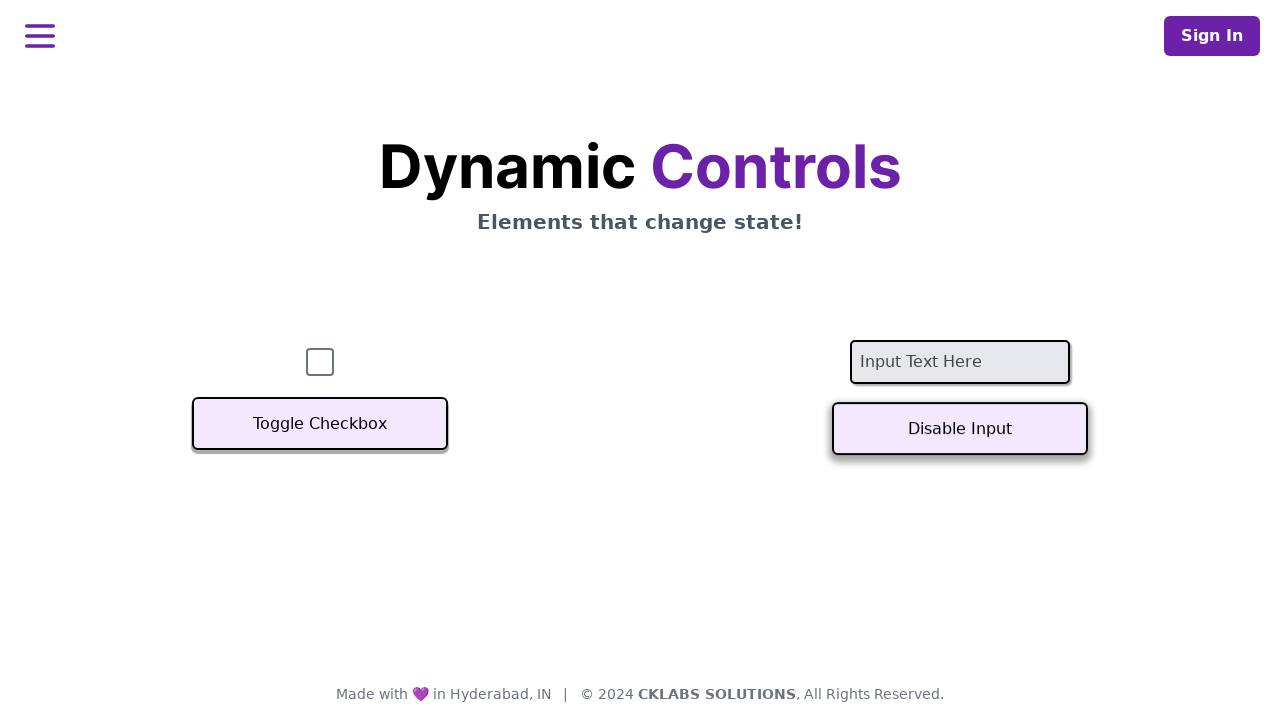

Text input became enabled
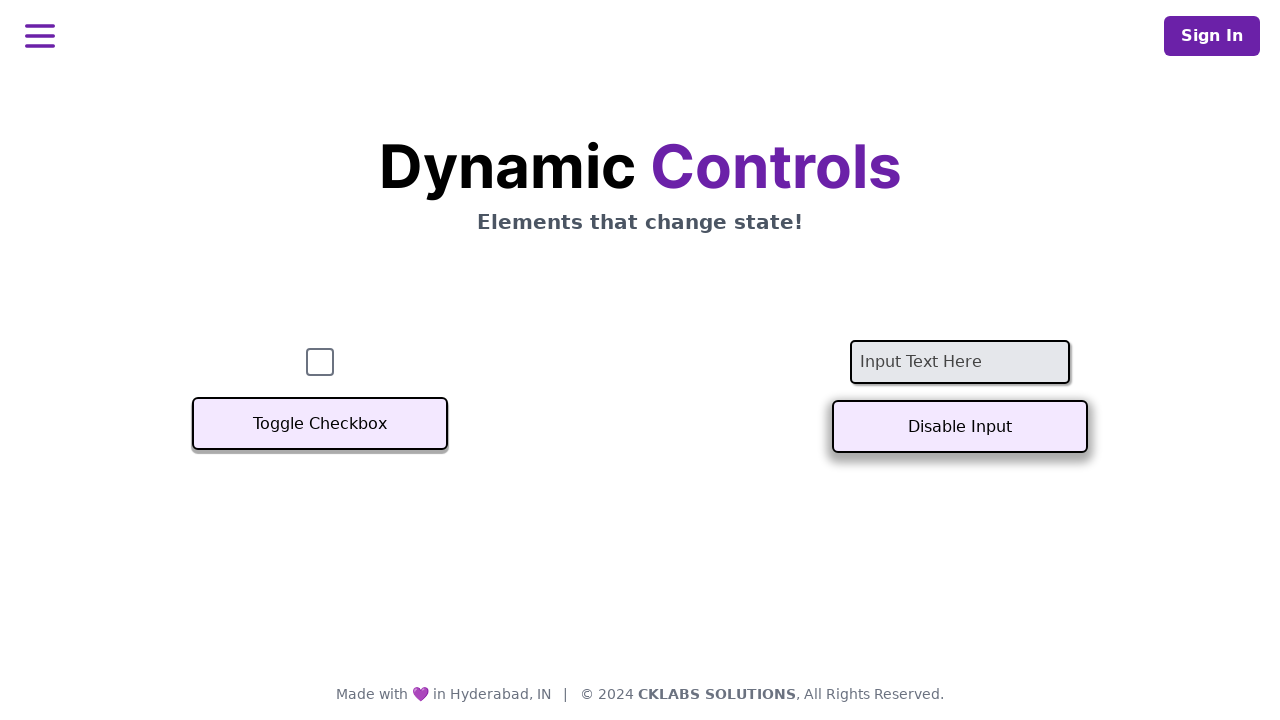

Filled enabled text input with 'Normal text' on #textInput
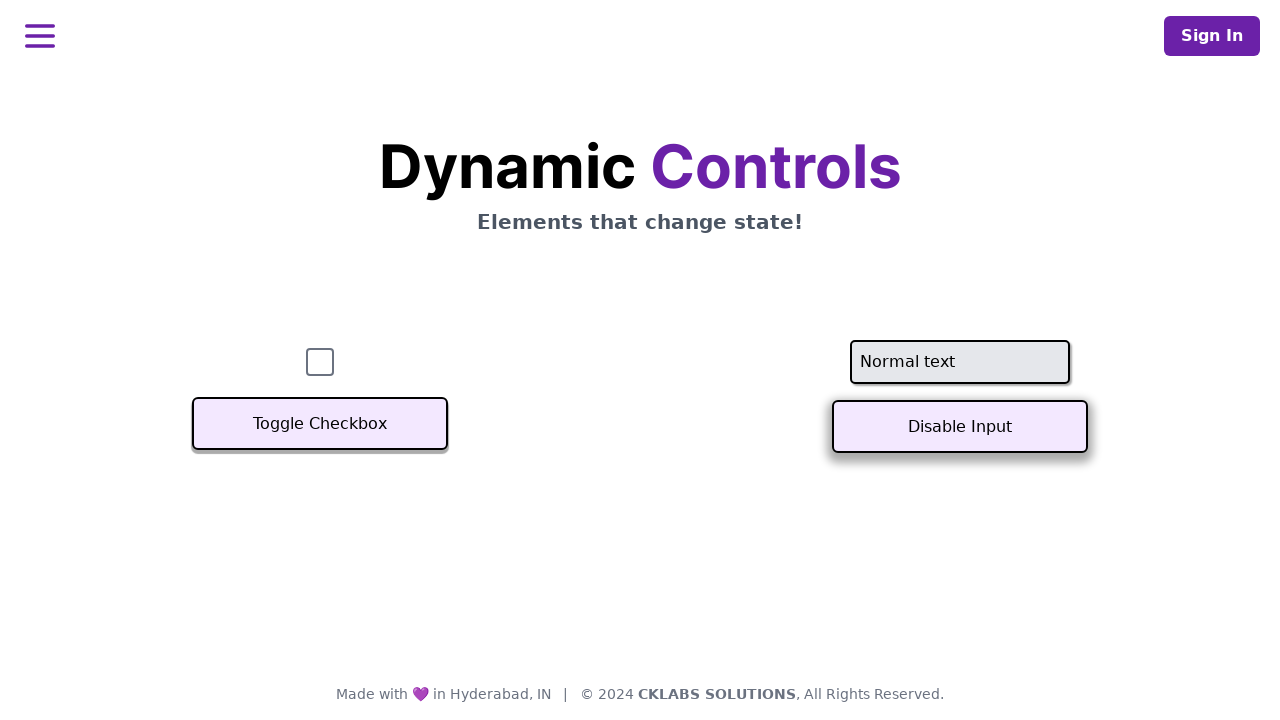

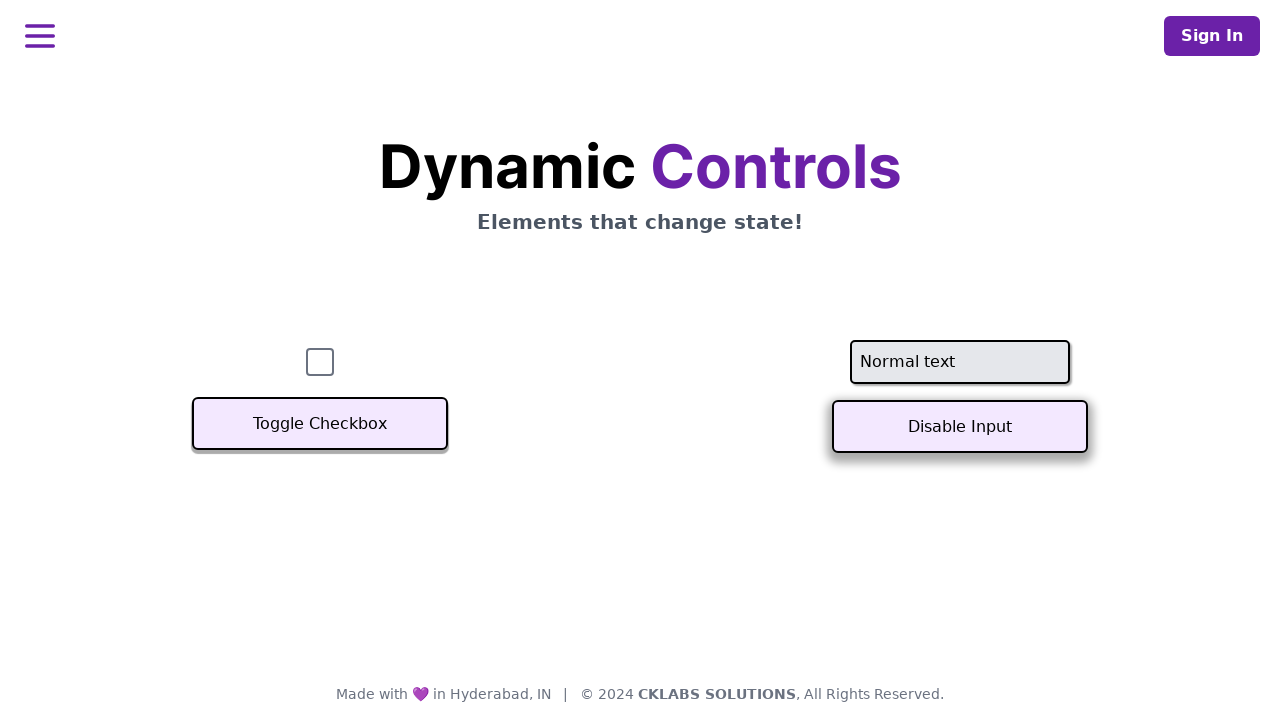